Tests checkbox functionality by clicking the enable button and then selecting specific checkboxes (Checkbox-1 and Checkbox-4) from a list of checkboxes

Starting URL: https://syntaxprojects.com/basic-checkbox-demo.php

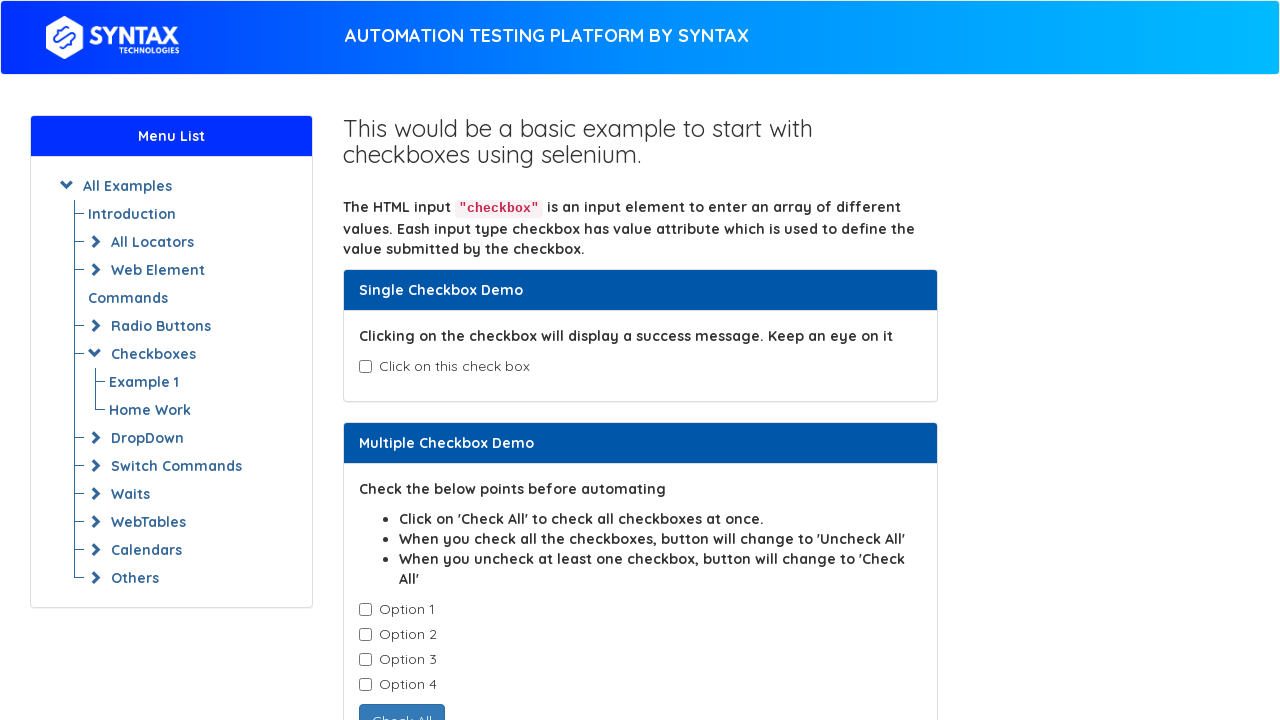

Clicked enable button to enable checkboxes at (436, 407) on button#enabledcheckbox
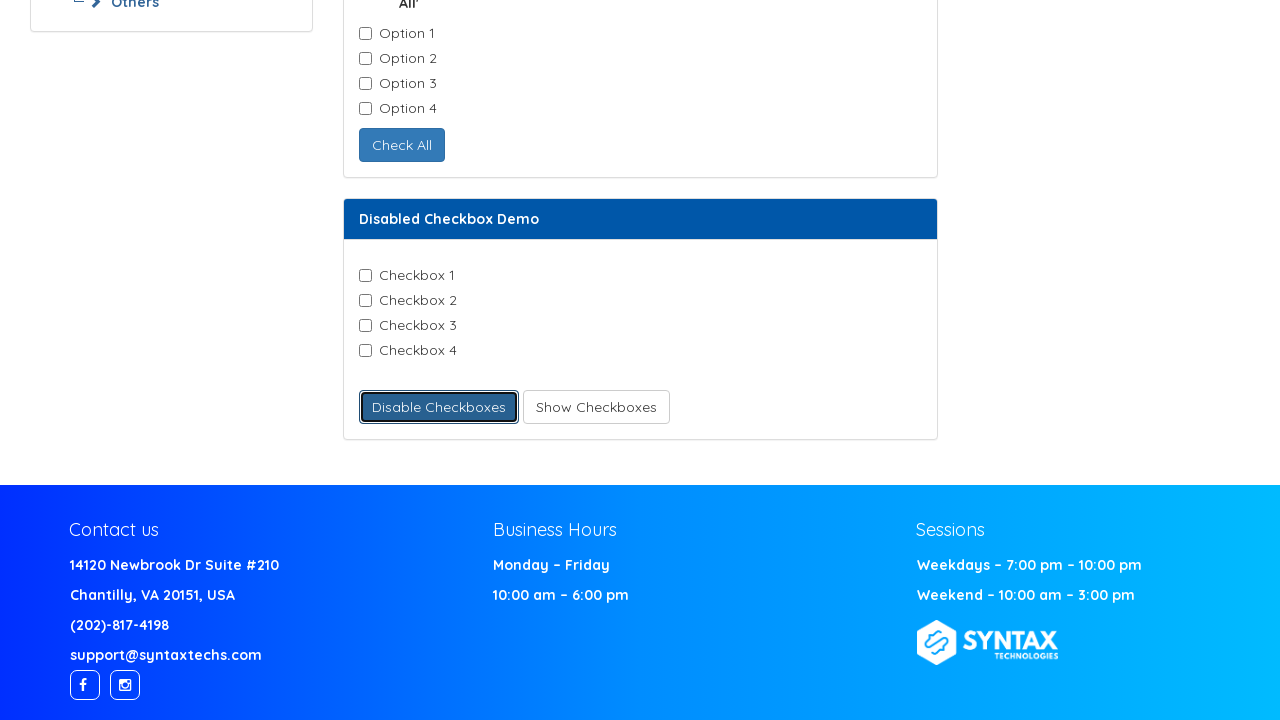

Selected Checkbox-1 checkbox at (365, 276) on input.checkbox-field >> nth=0
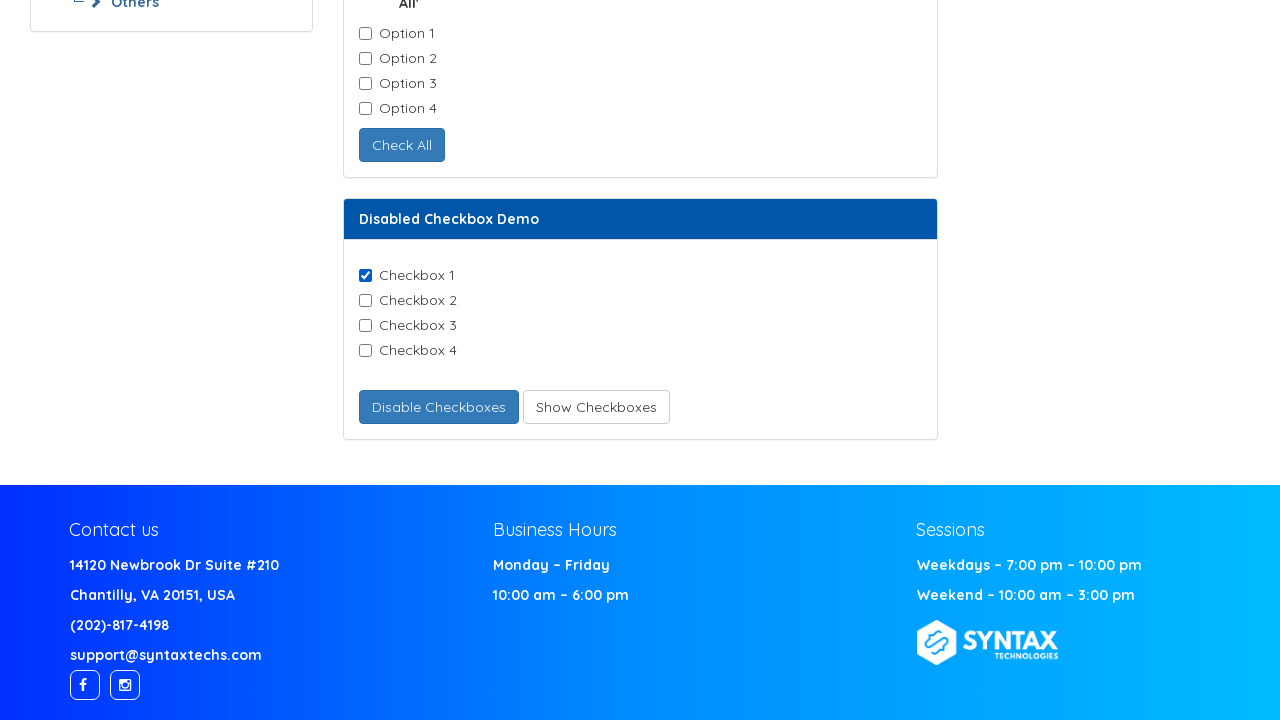

Selected Checkbox-4 checkbox at (365, 351) on input.checkbox-field >> nth=3
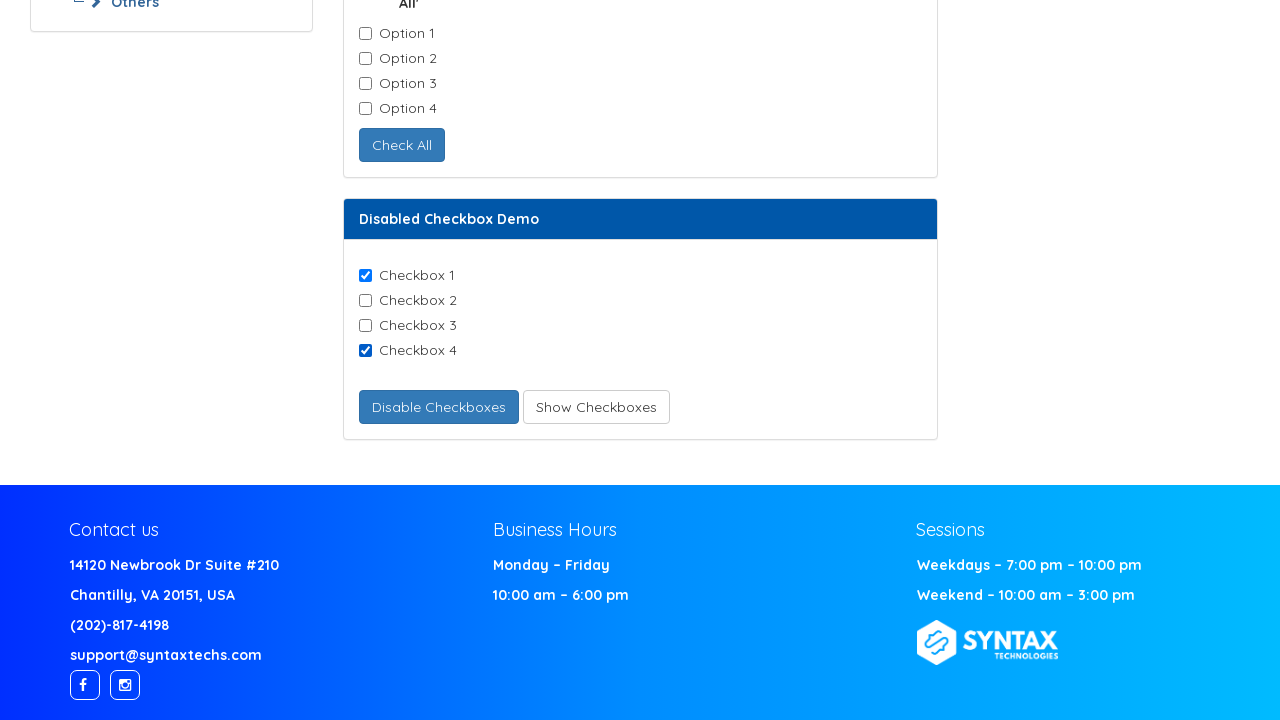

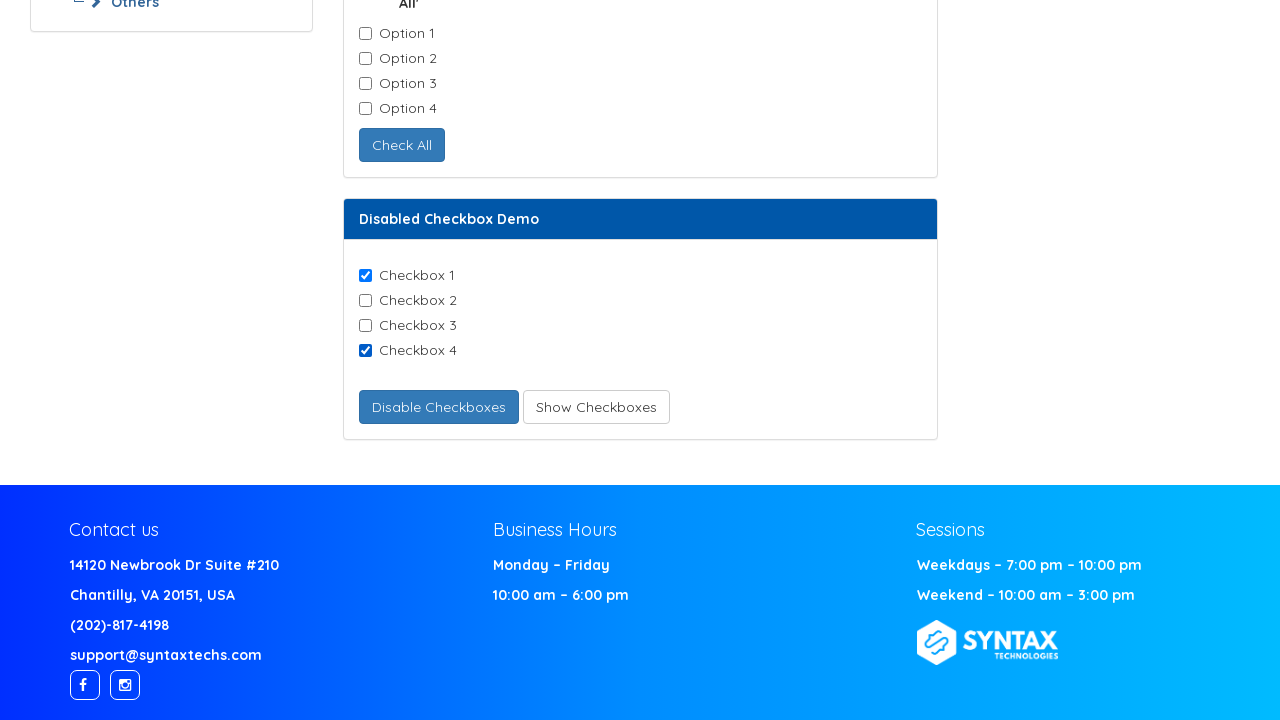